Tests dropdown selection by clicking through all available options in the dropdown menu

Starting URL: https://the-internet.herokuapp.com/

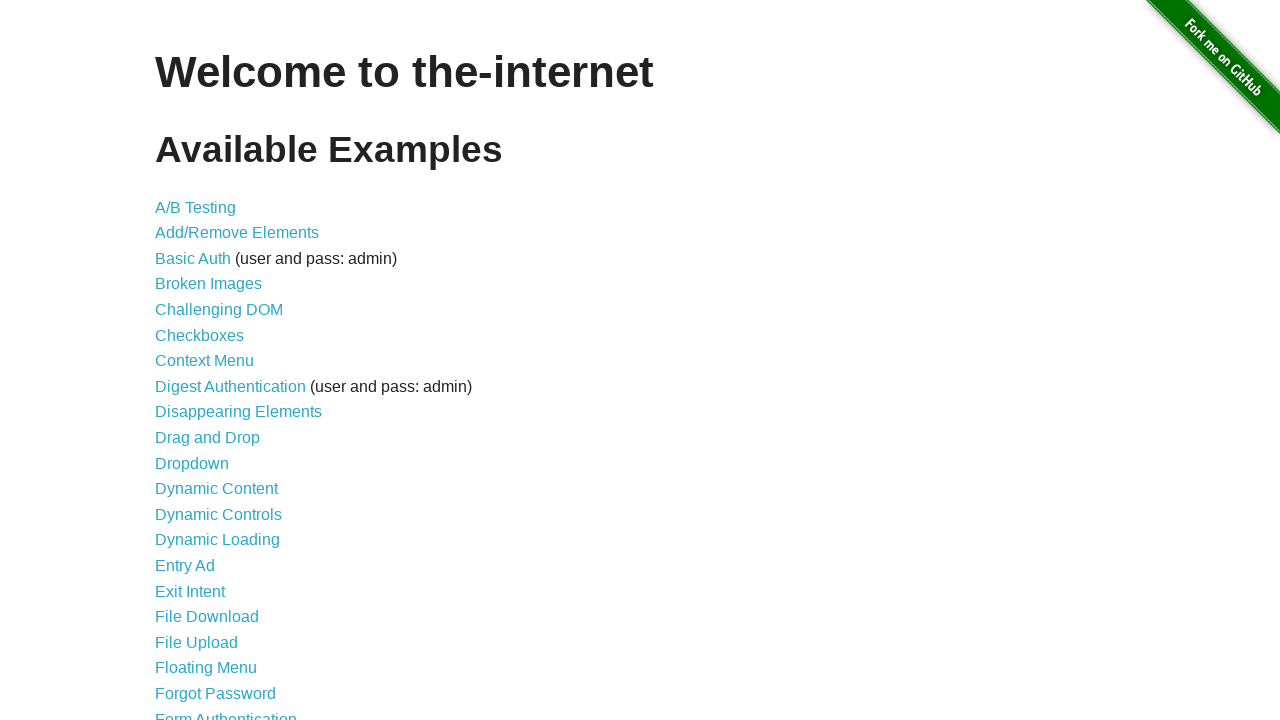

Clicked on Dropdown link at (192, 463) on a[href="/dropdown"]
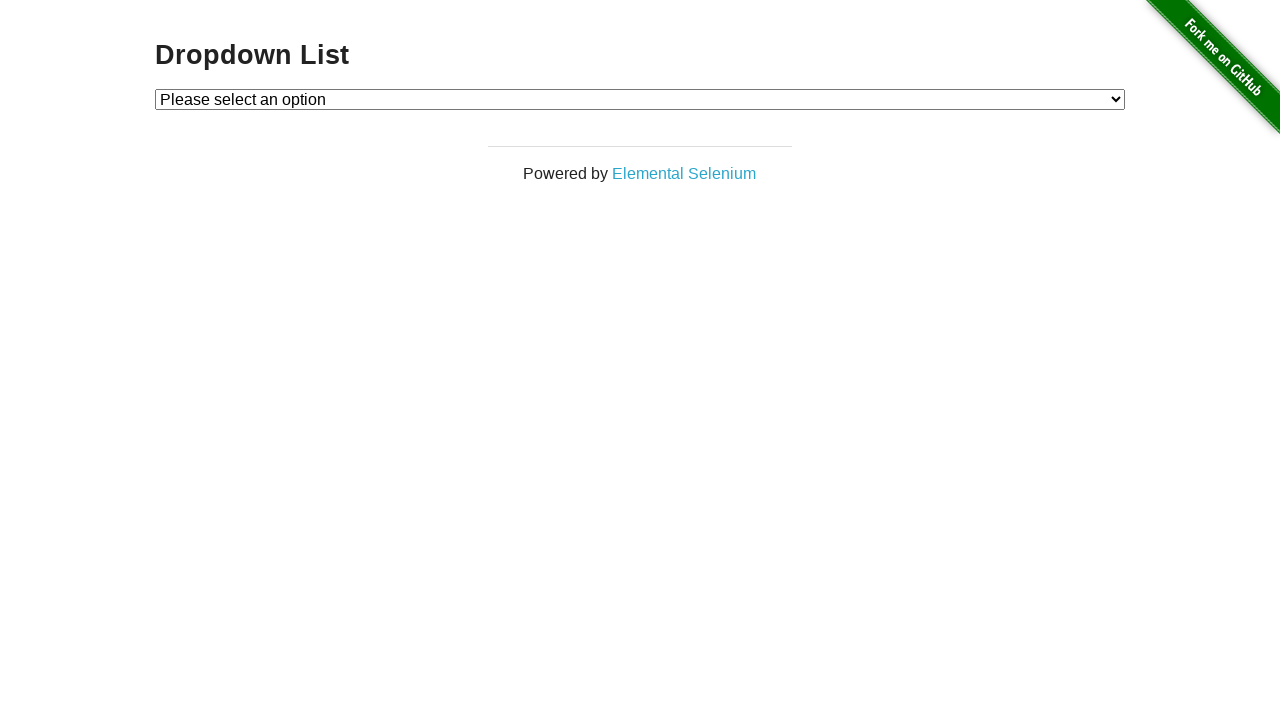

Dropdown menu loaded
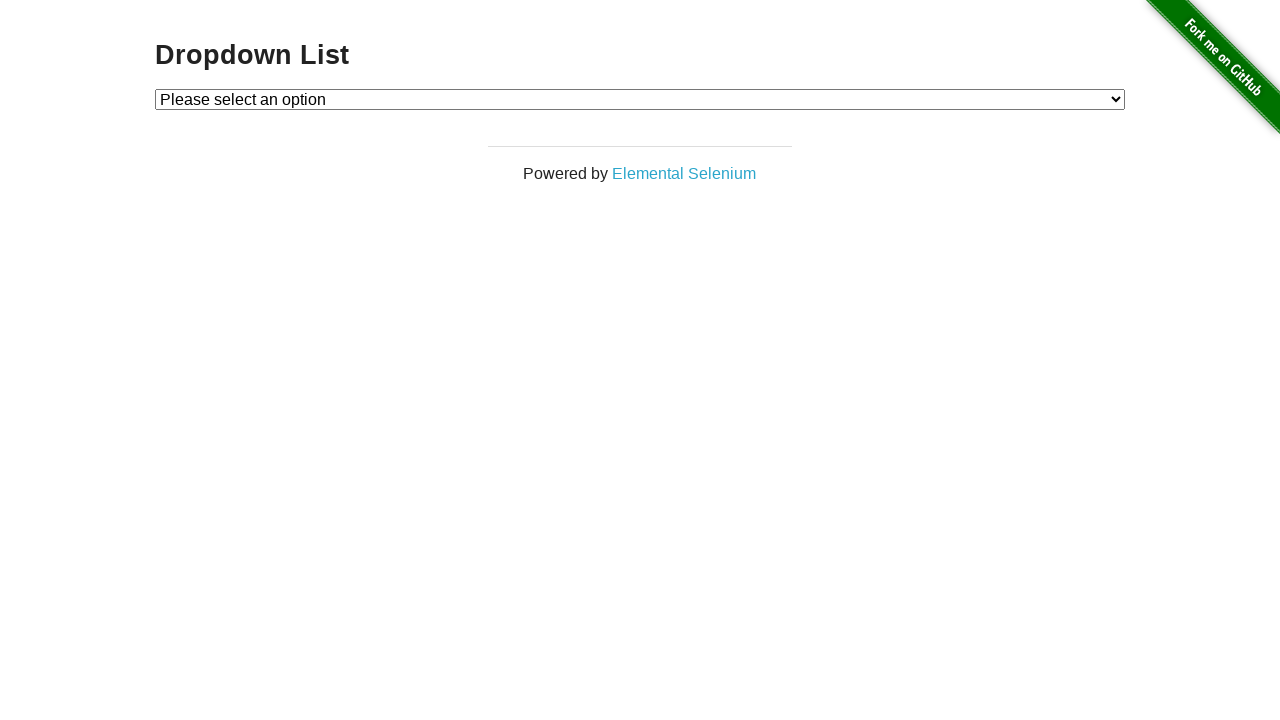

Selected Option 1 from dropdown on select#dropdown
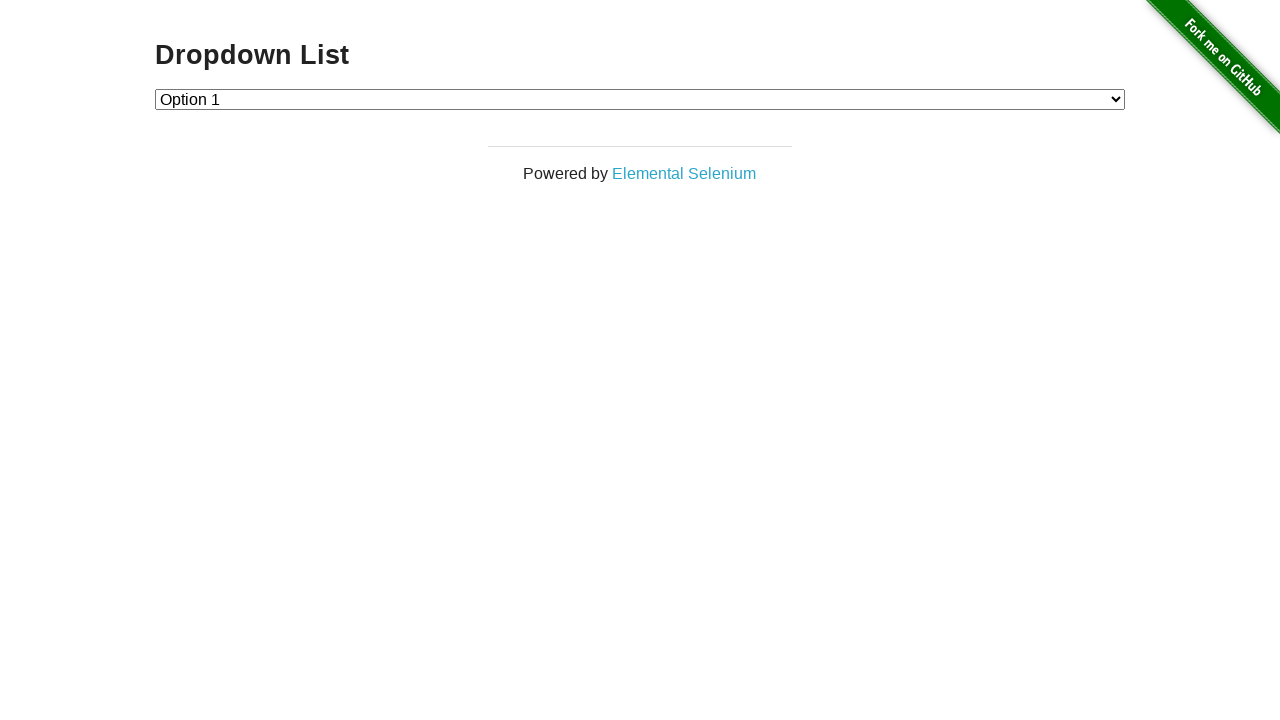

Selected Option 2 from dropdown on select#dropdown
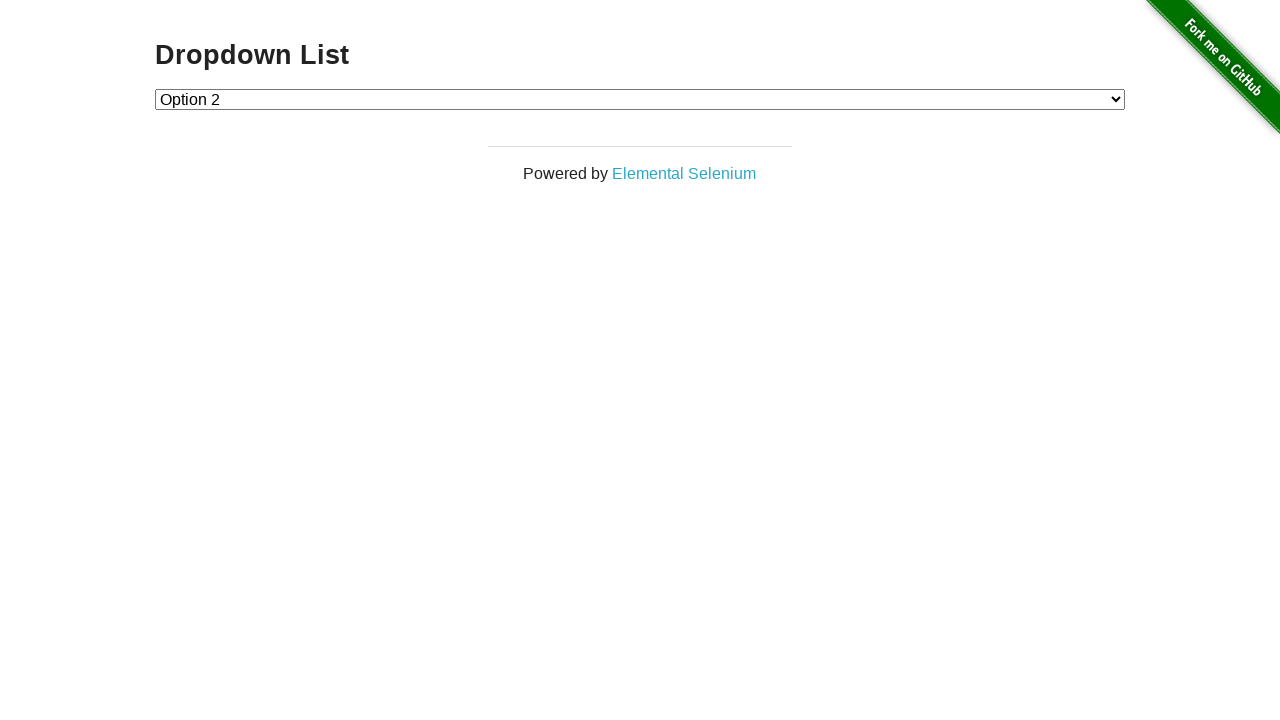

Navigated back to main page
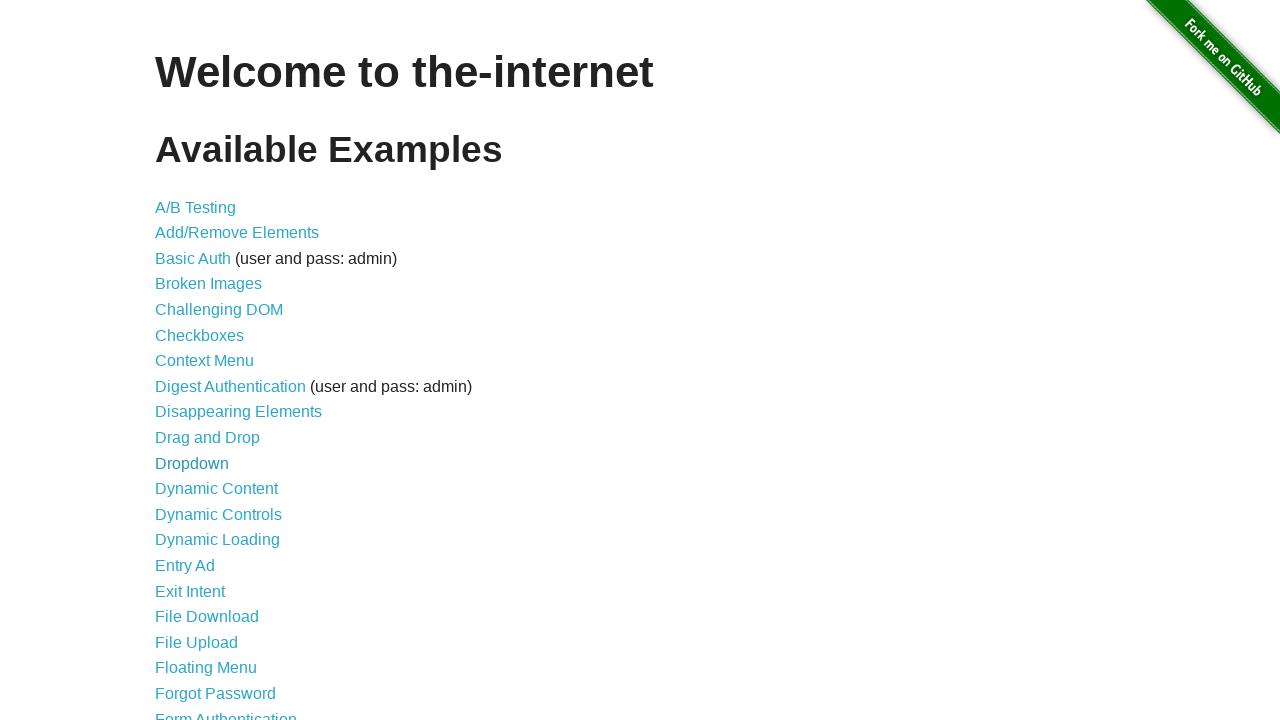

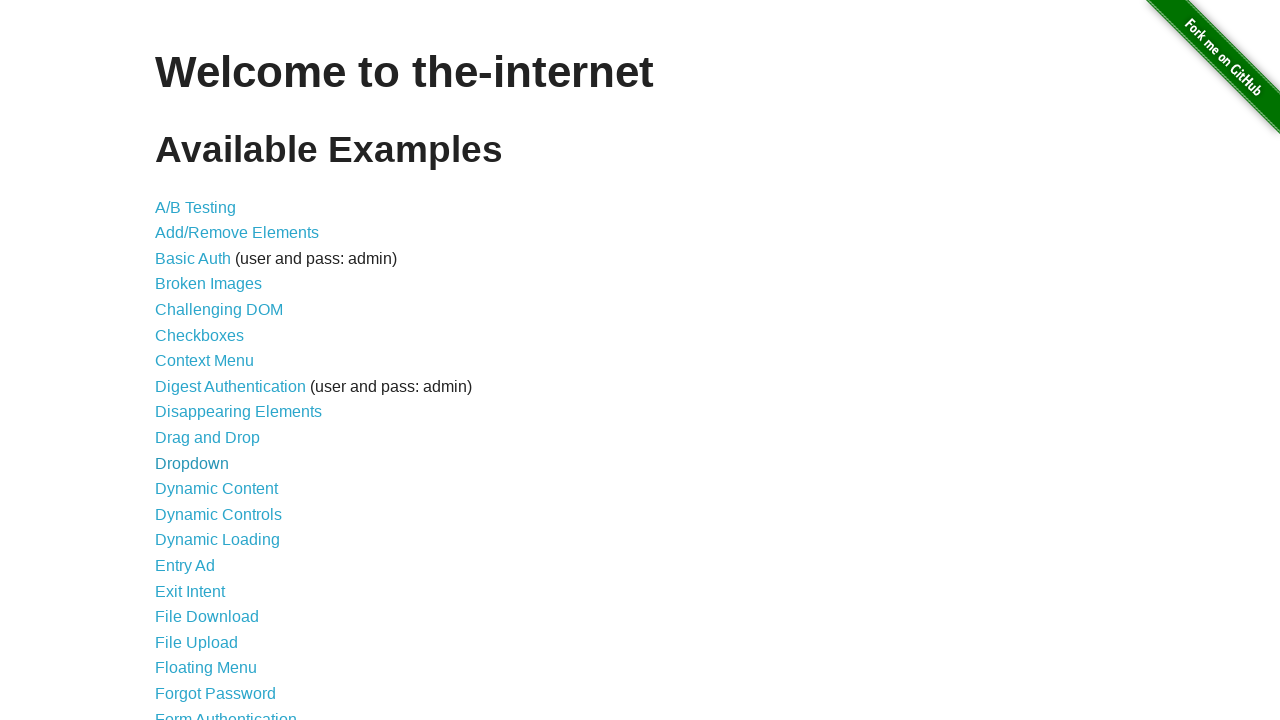